Tests marking individual todo items as complete by creating two items and checking their toggle boxes.

Starting URL: https://demo.playwright.dev/todomvc

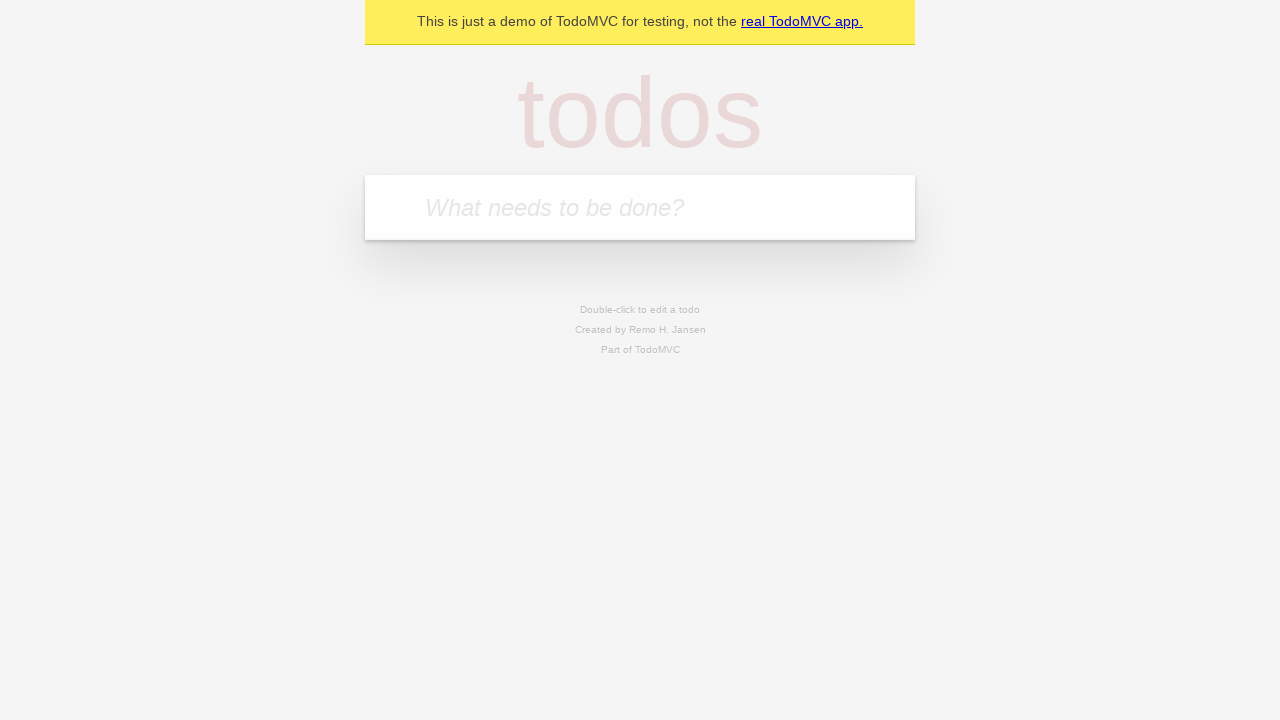

Filled new todo input with 'buy some cheese' on .new-todo
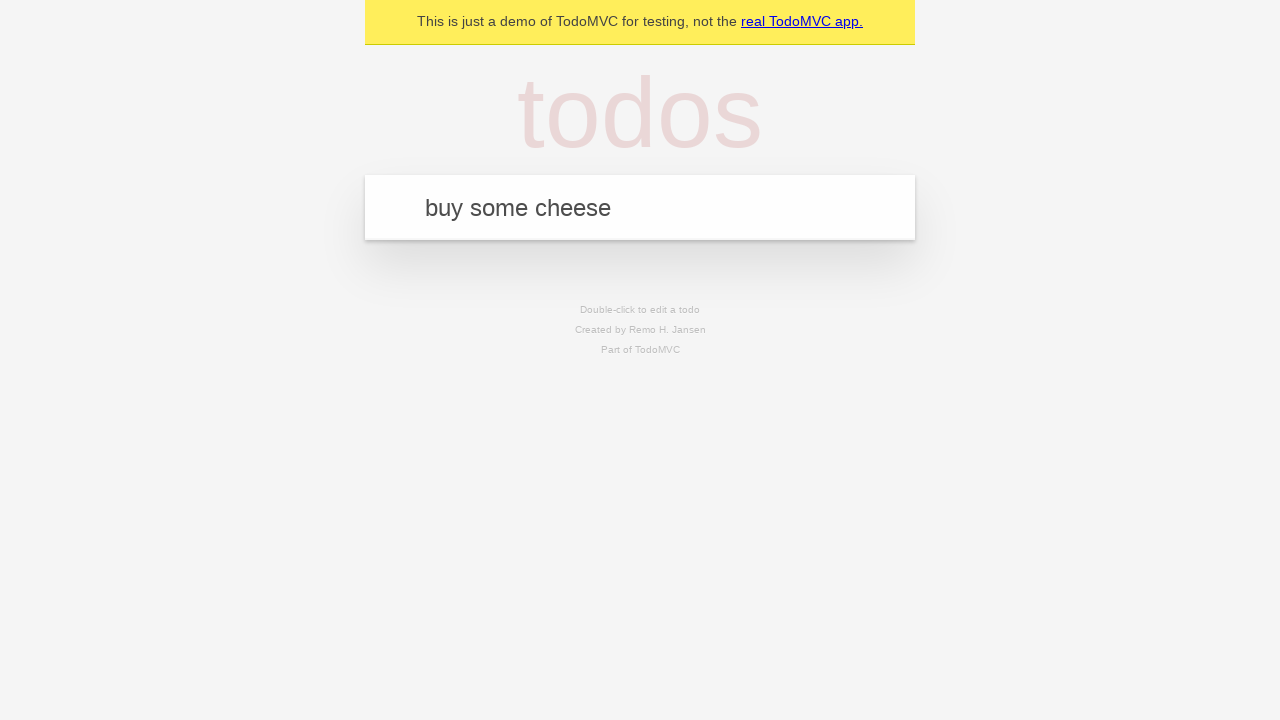

Pressed Enter to create first todo item on .new-todo
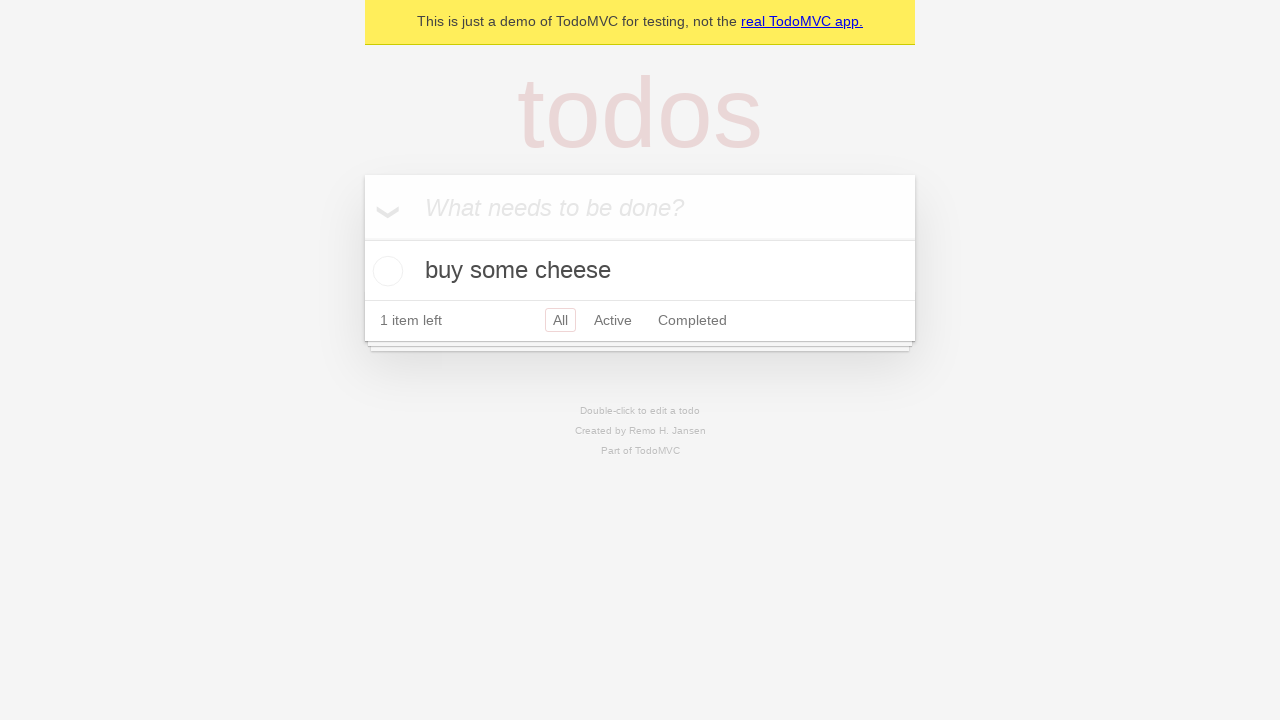

Filled new todo input with 'feed the cat' on .new-todo
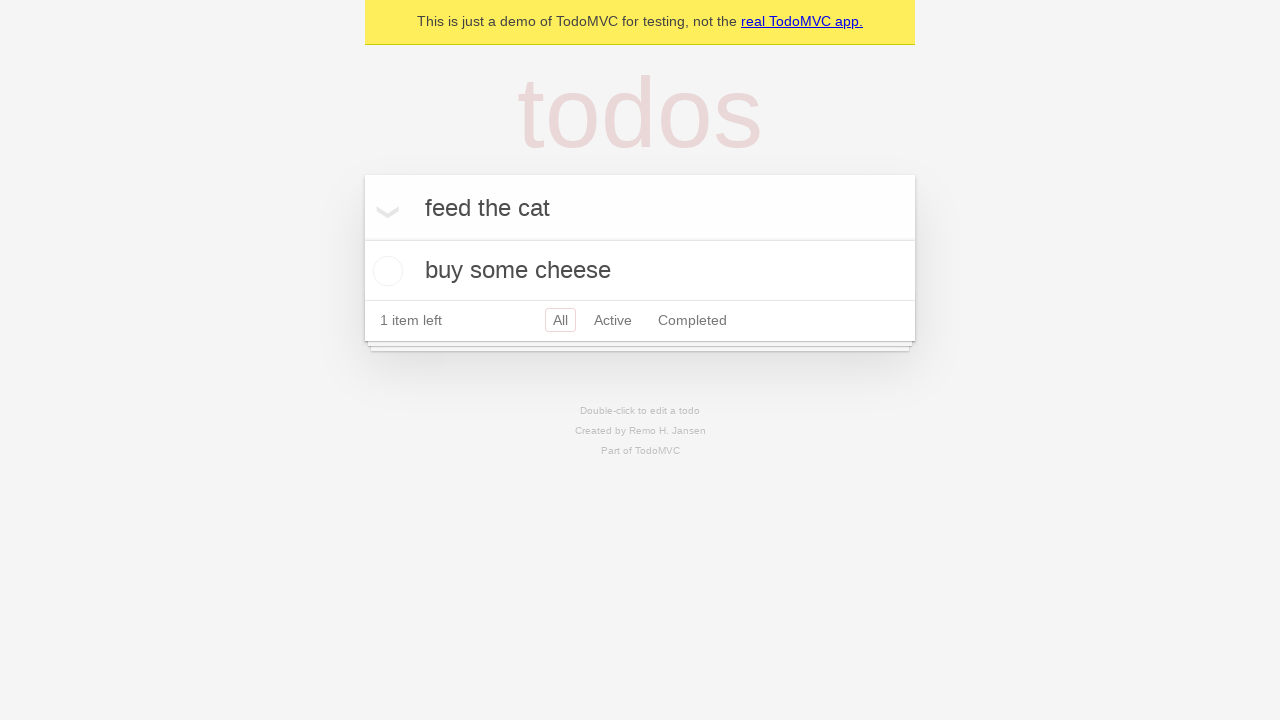

Pressed Enter to create second todo item on .new-todo
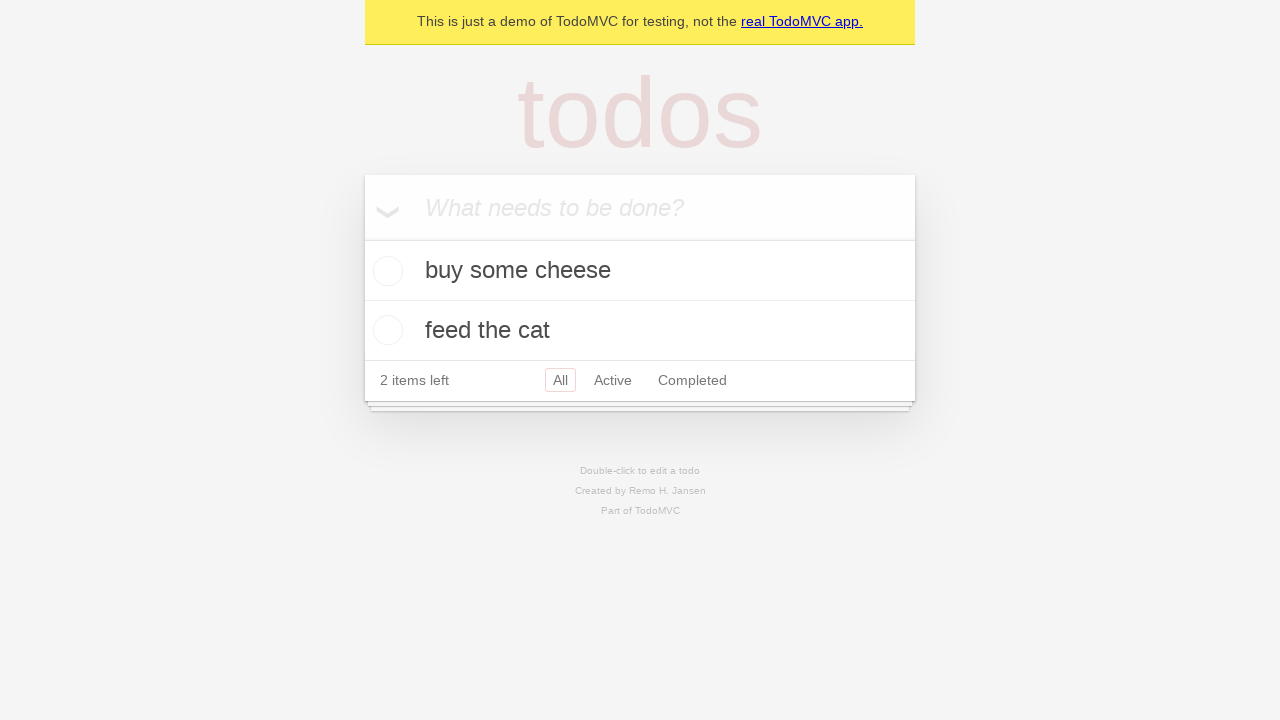

Waited for second todo item to appear in the list
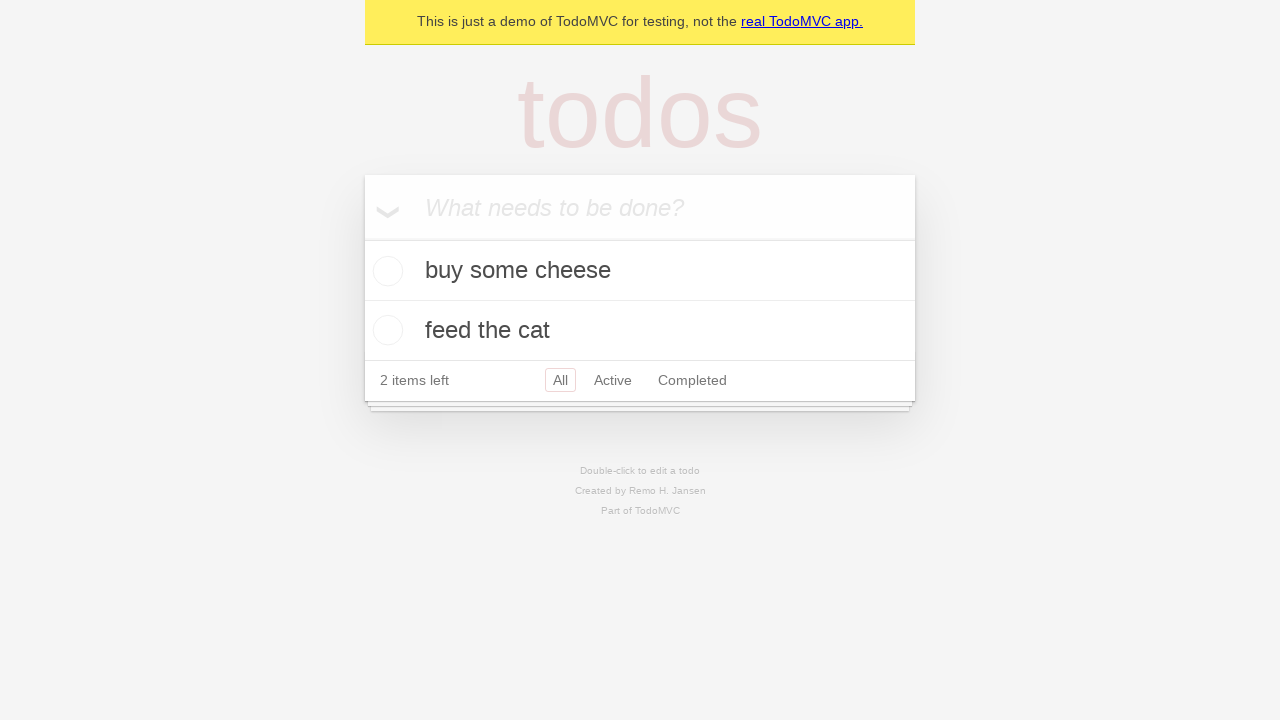

Marked first todo item as complete by checking its toggle at (385, 271) on .todo-list li >> nth=0 >> .toggle
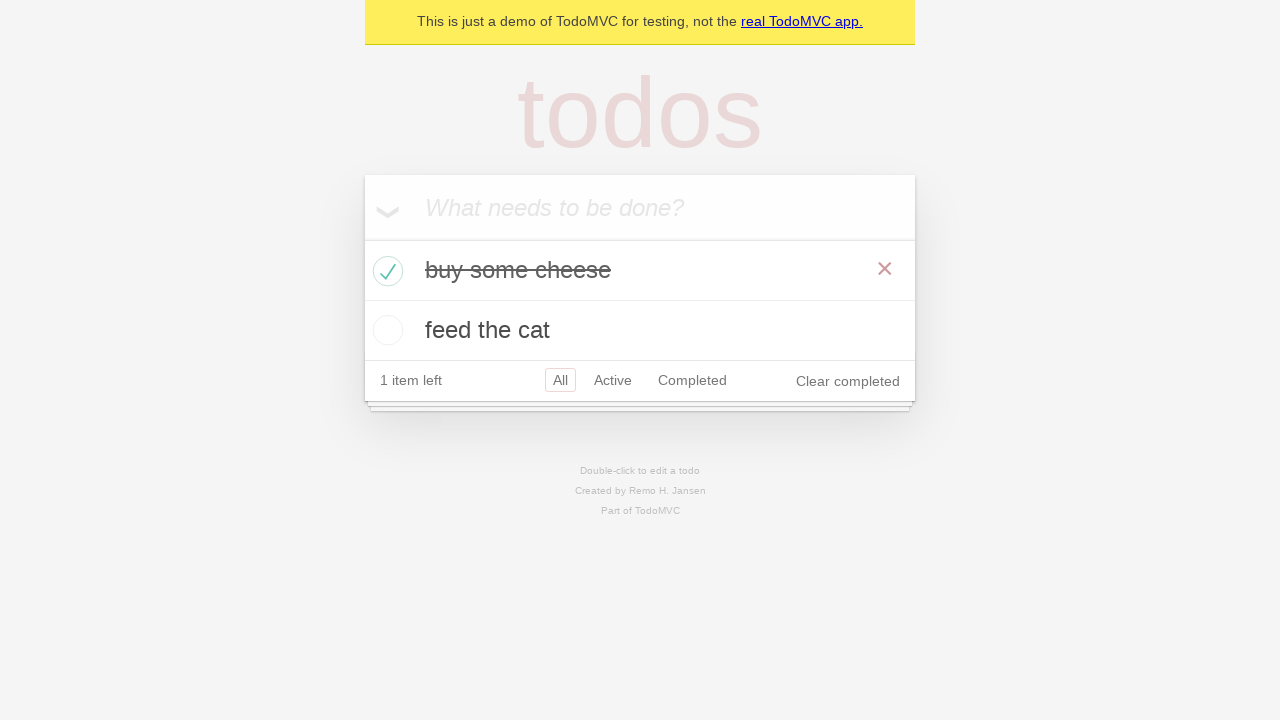

Marked second todo item as complete by checking its toggle at (385, 330) on .todo-list li >> nth=1 >> .toggle
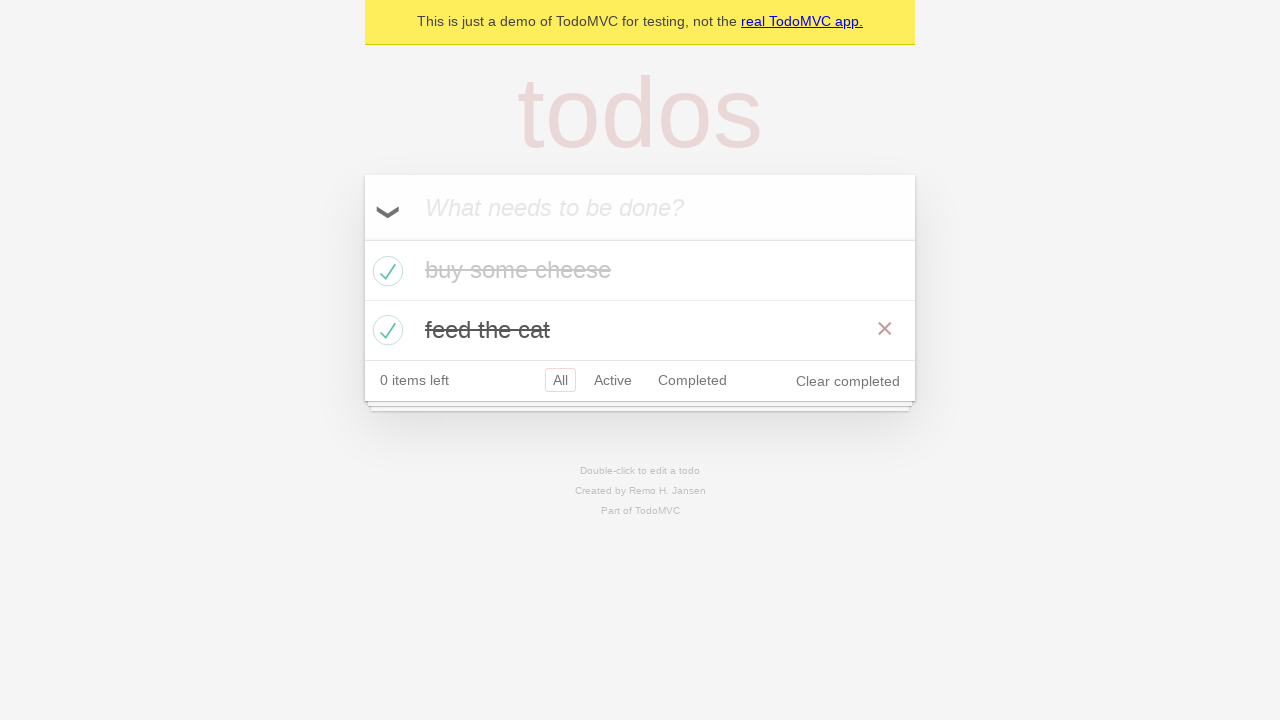

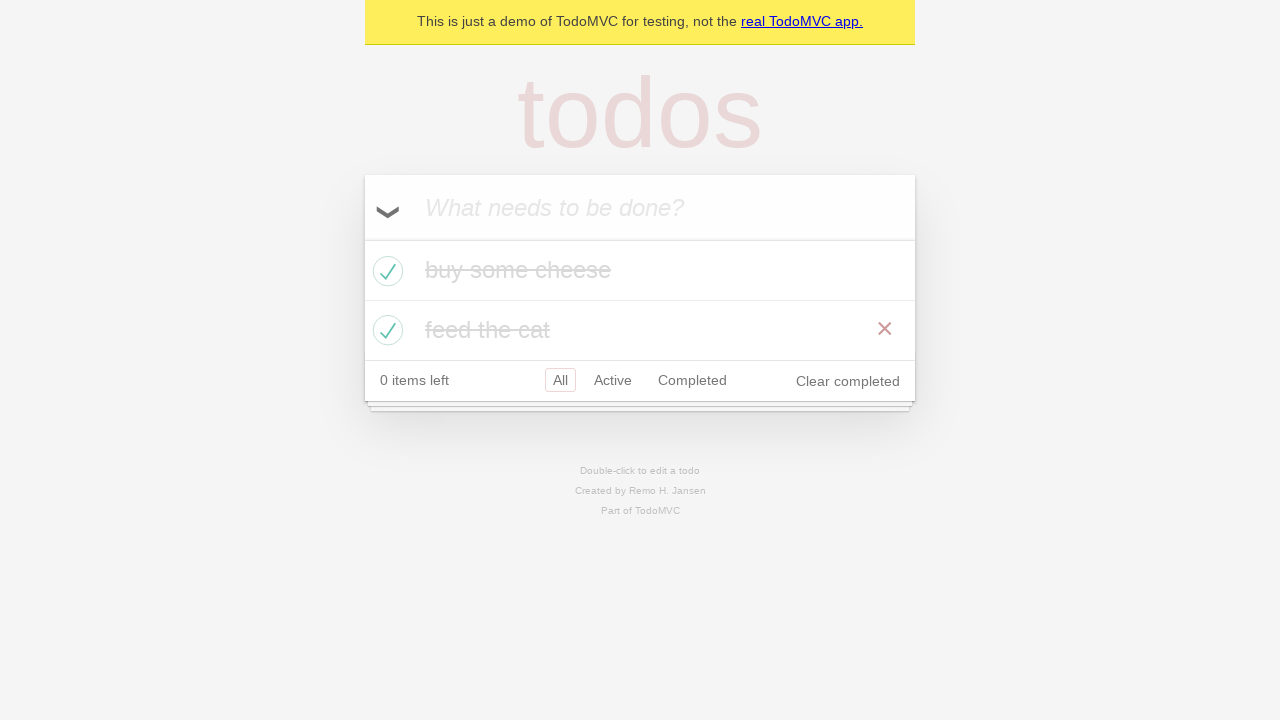